Tests copy-paste functionality between two text areas using keyboard shortcuts (Ctrl+A, Ctrl+C, Tab, Ctrl+V)

Starting URL: https://text-compare.com/

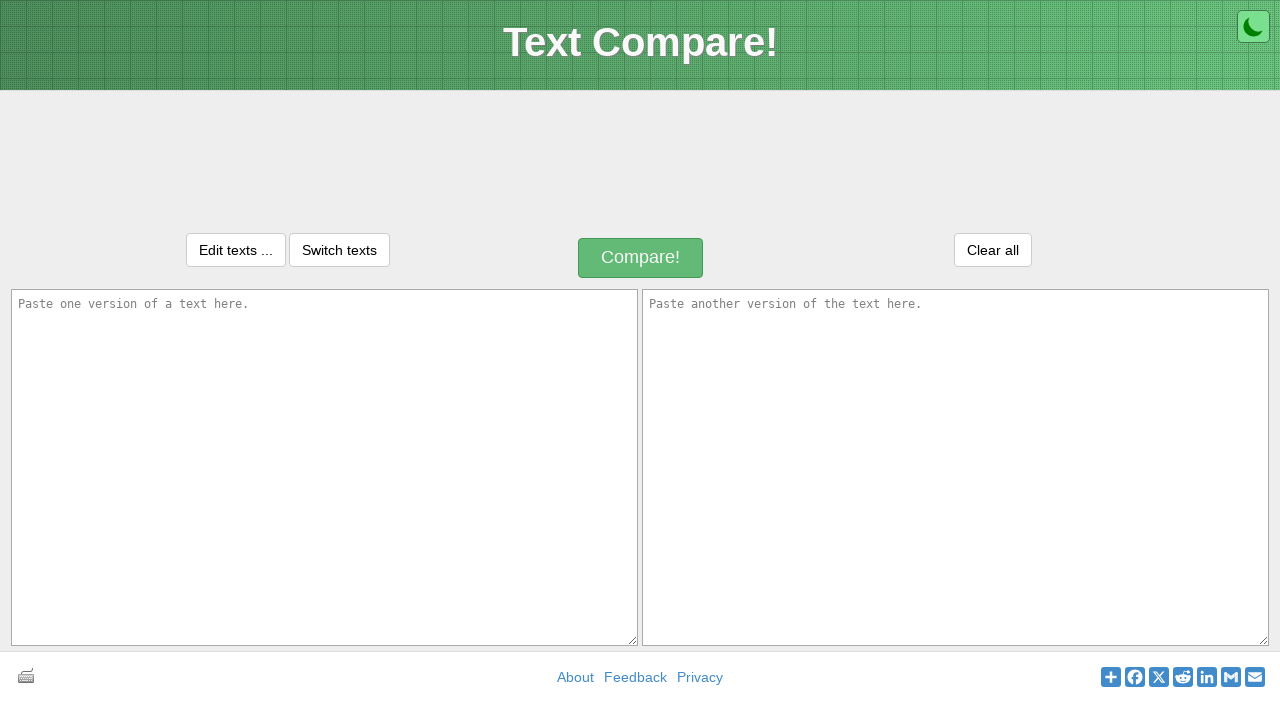

Typed 'Welcome to Selenium' in first text area on textarea#inputText1
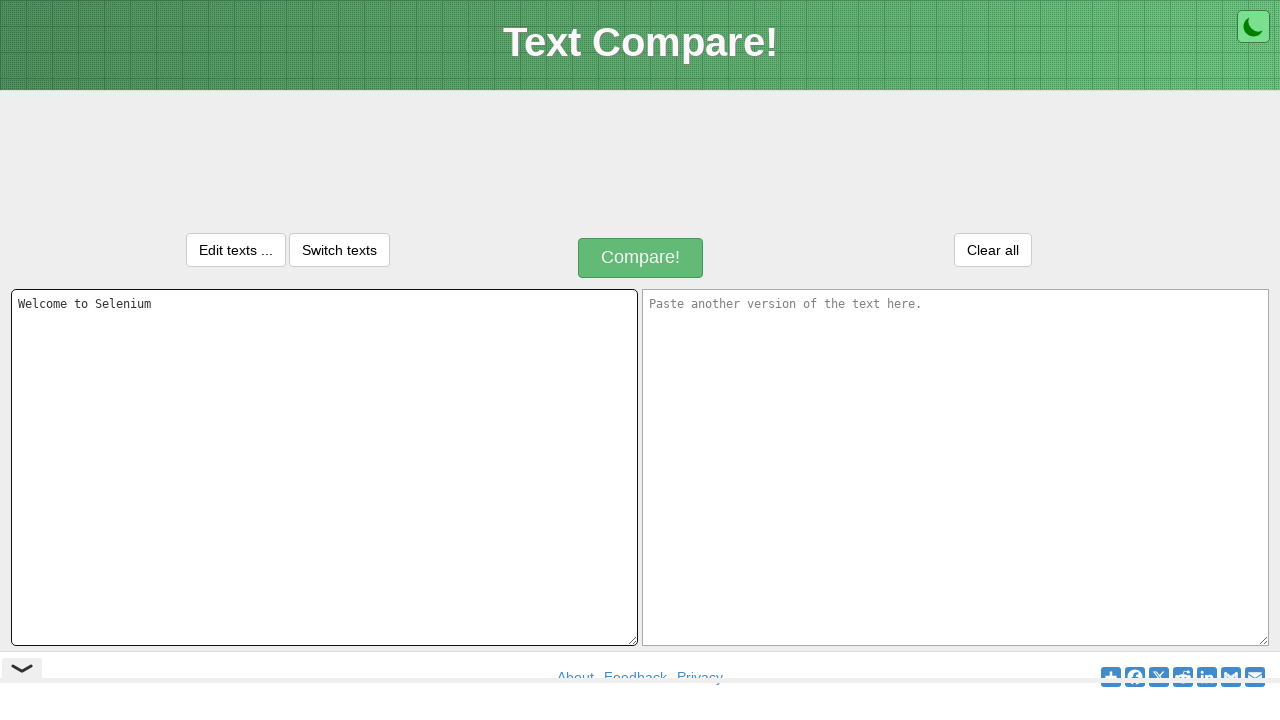

Waited 1000ms for text input to settle
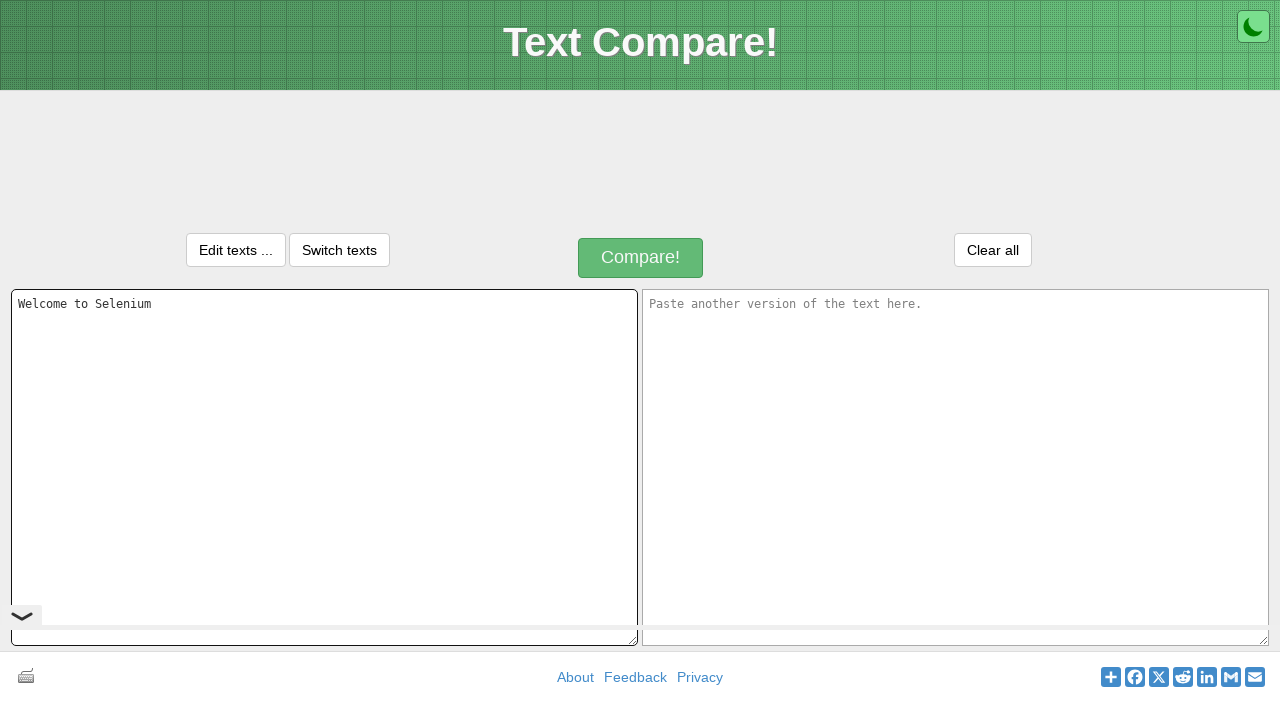

Pressed Control key down
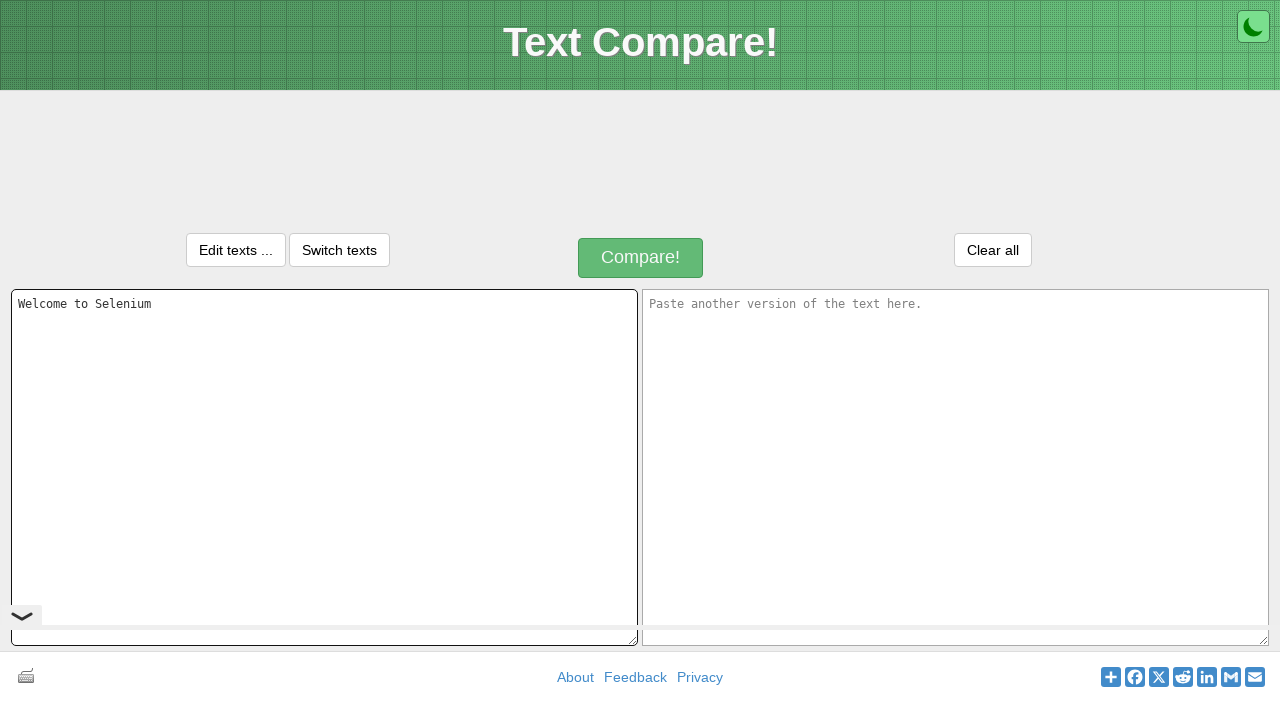

Pressed 'A' key to select all text
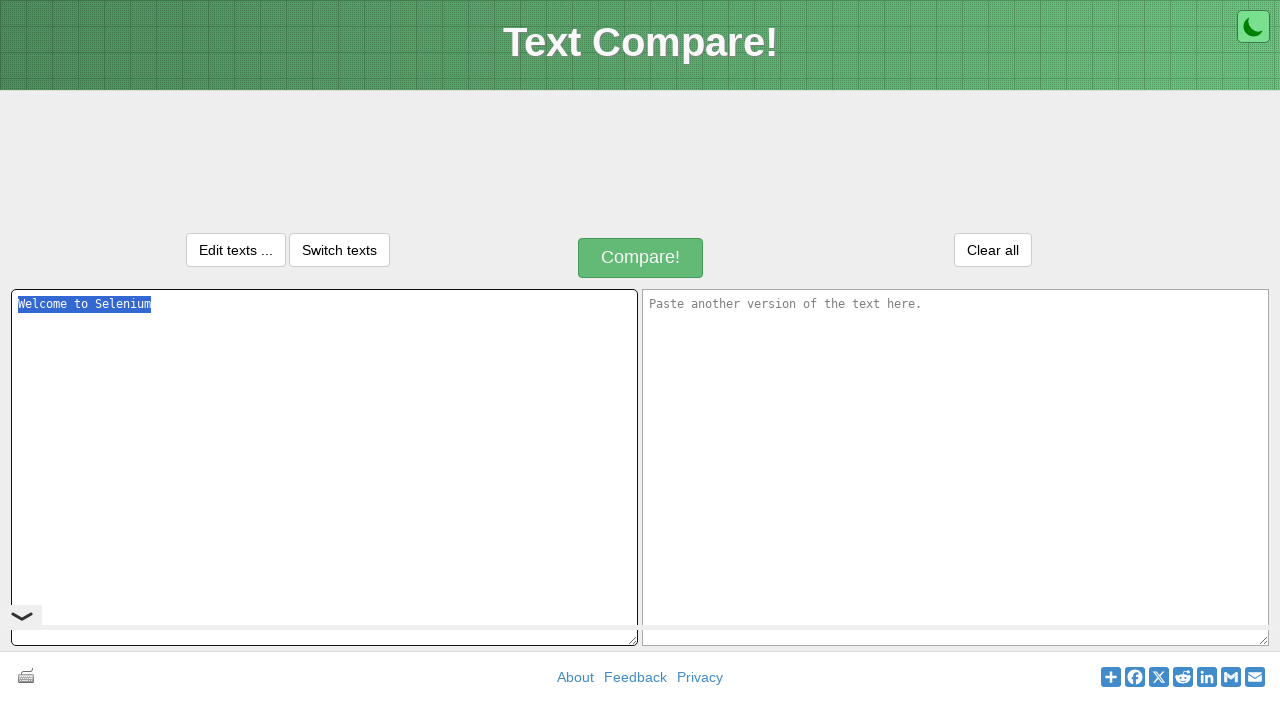

Released Control key
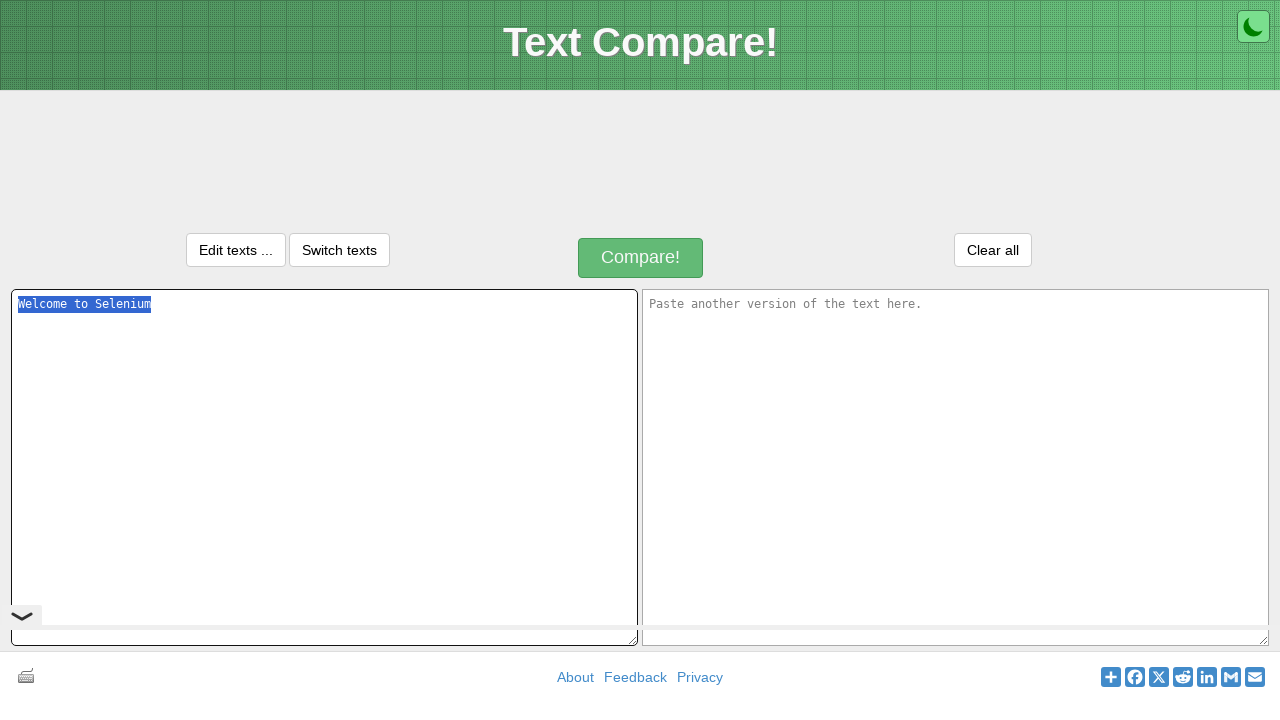

Waited 1000ms after select all operation
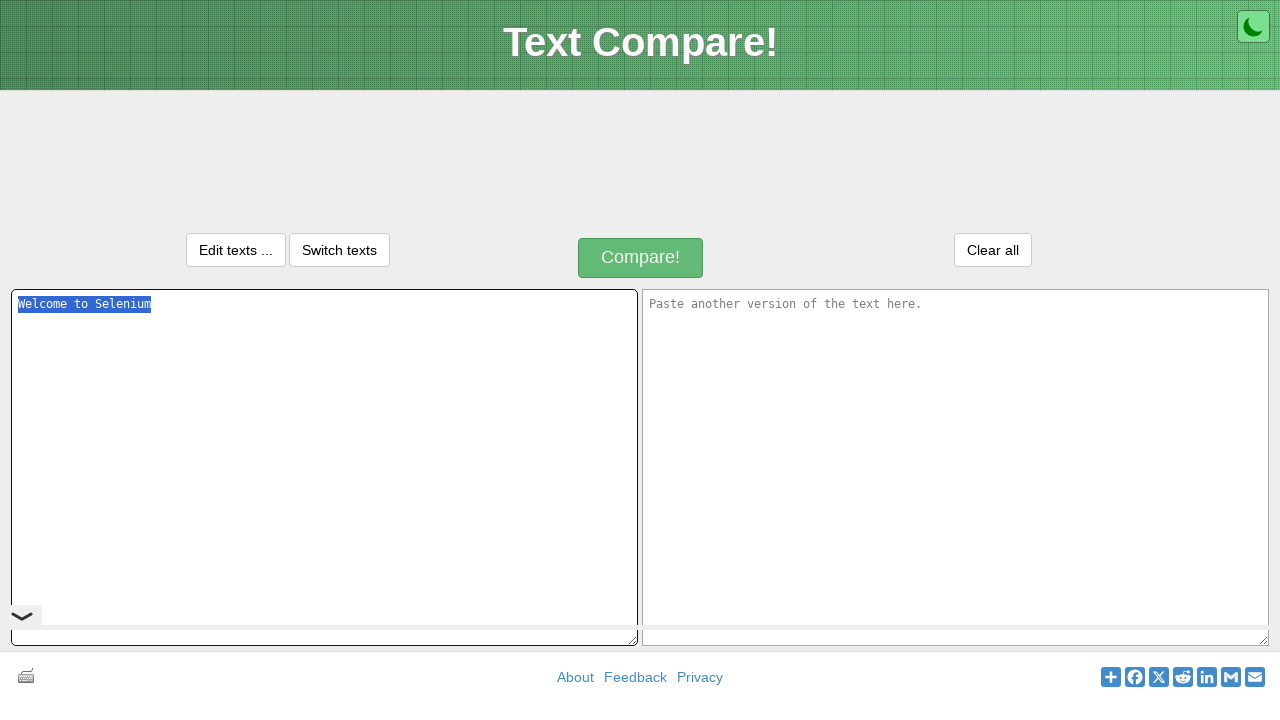

Pressed Control key down
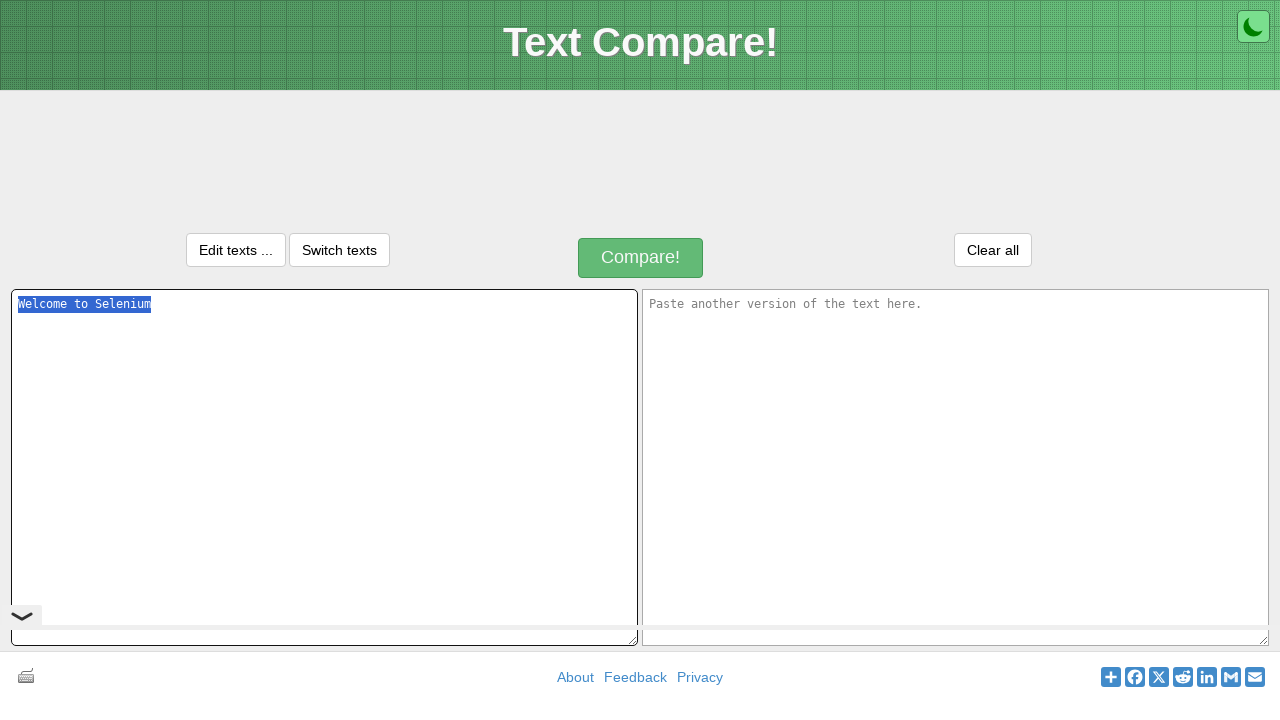

Pressed 'C' key to copy selected text
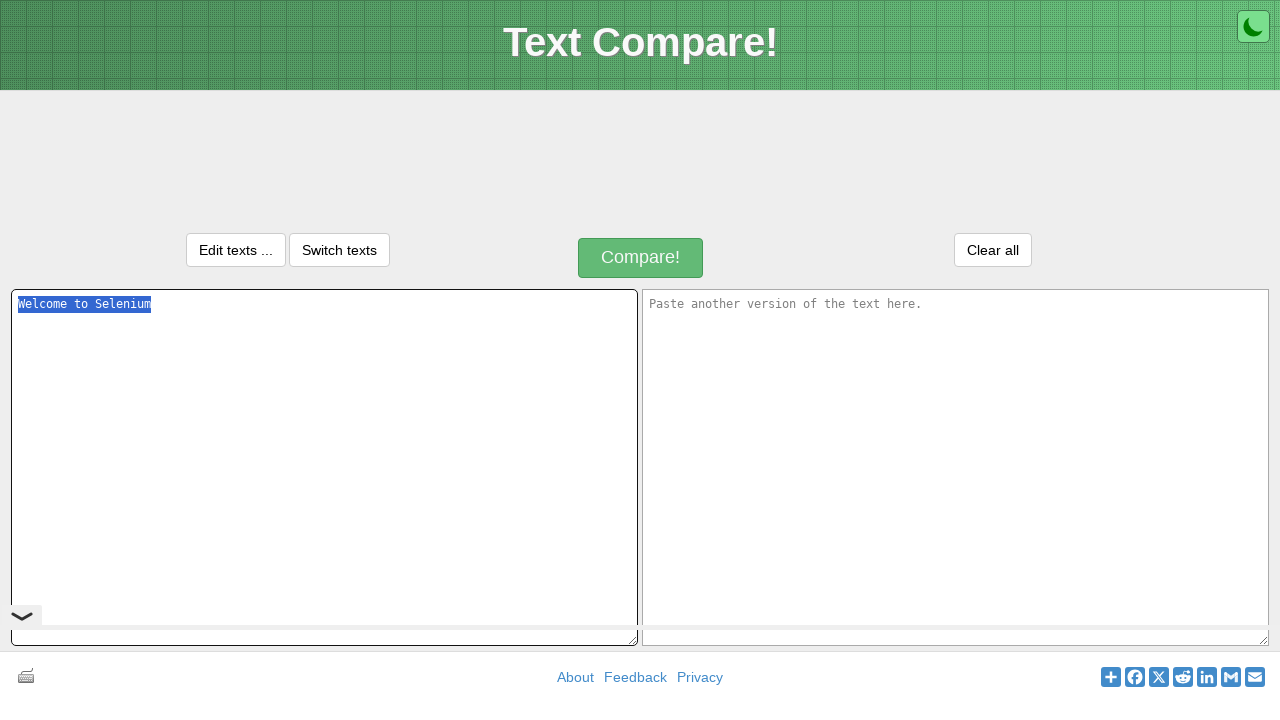

Released Control key
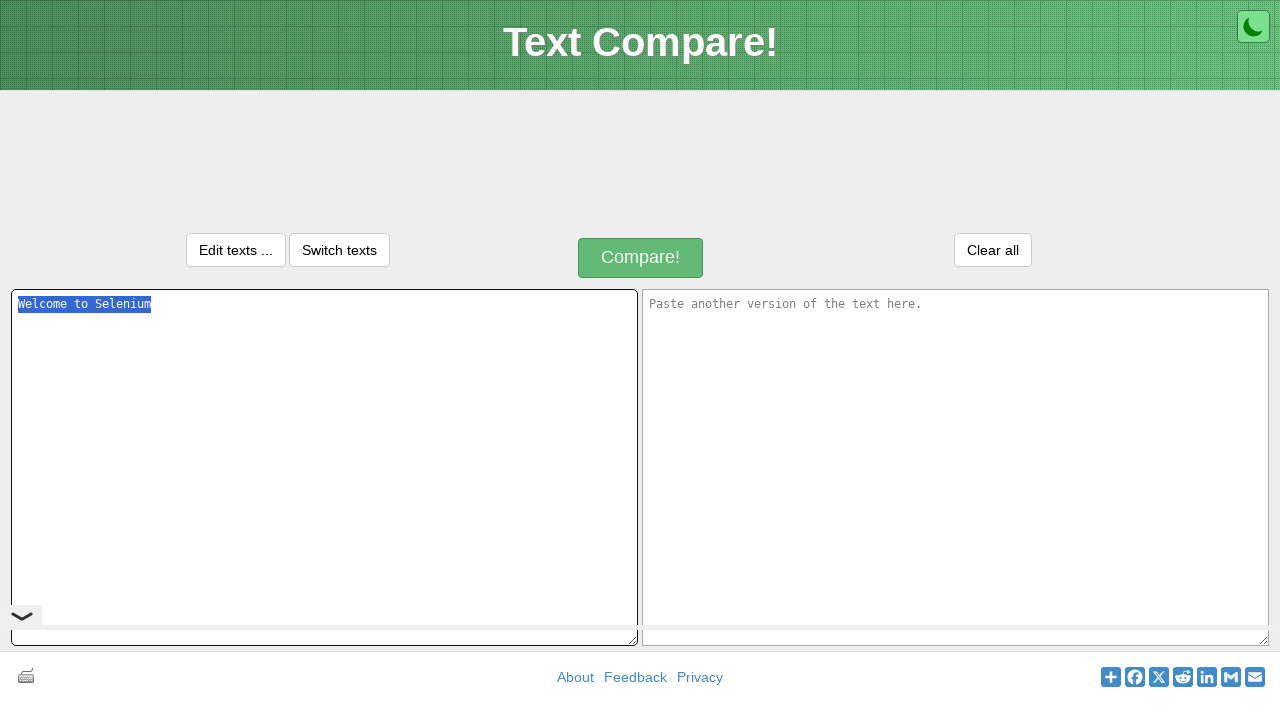

Pressed Tab key to navigate to second text area
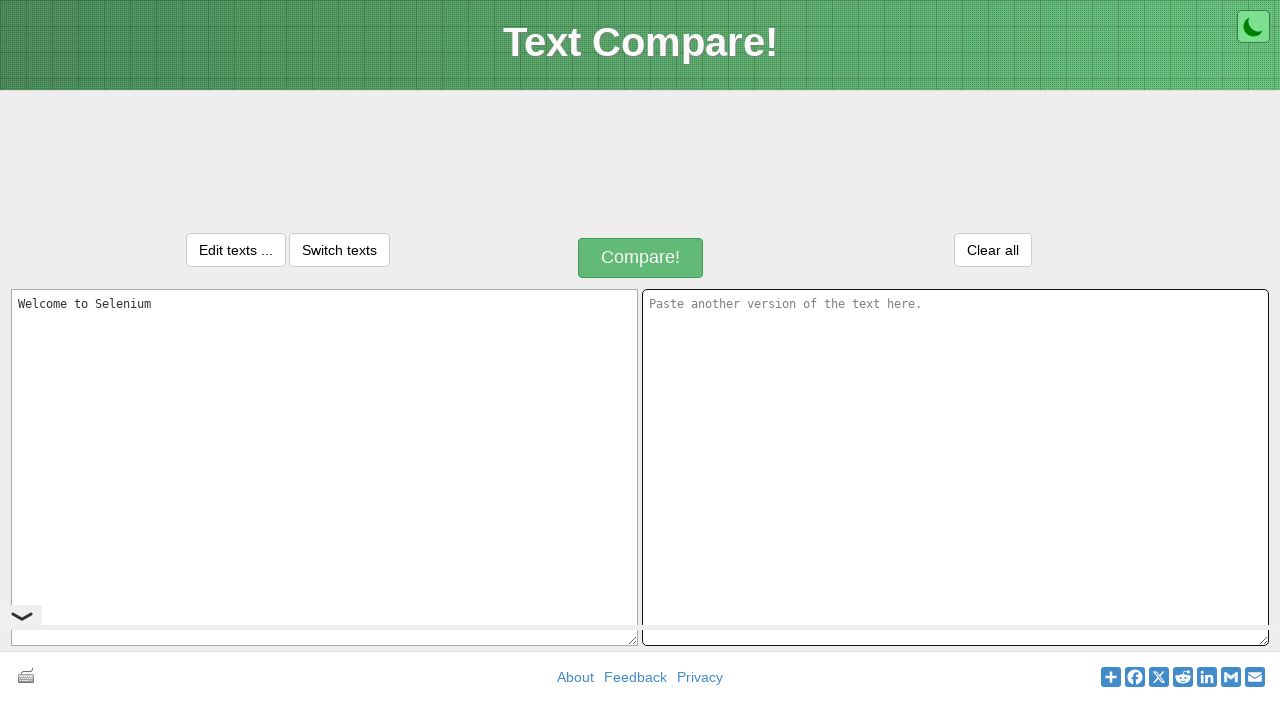

Waited 1000ms for focus to shift to second text area
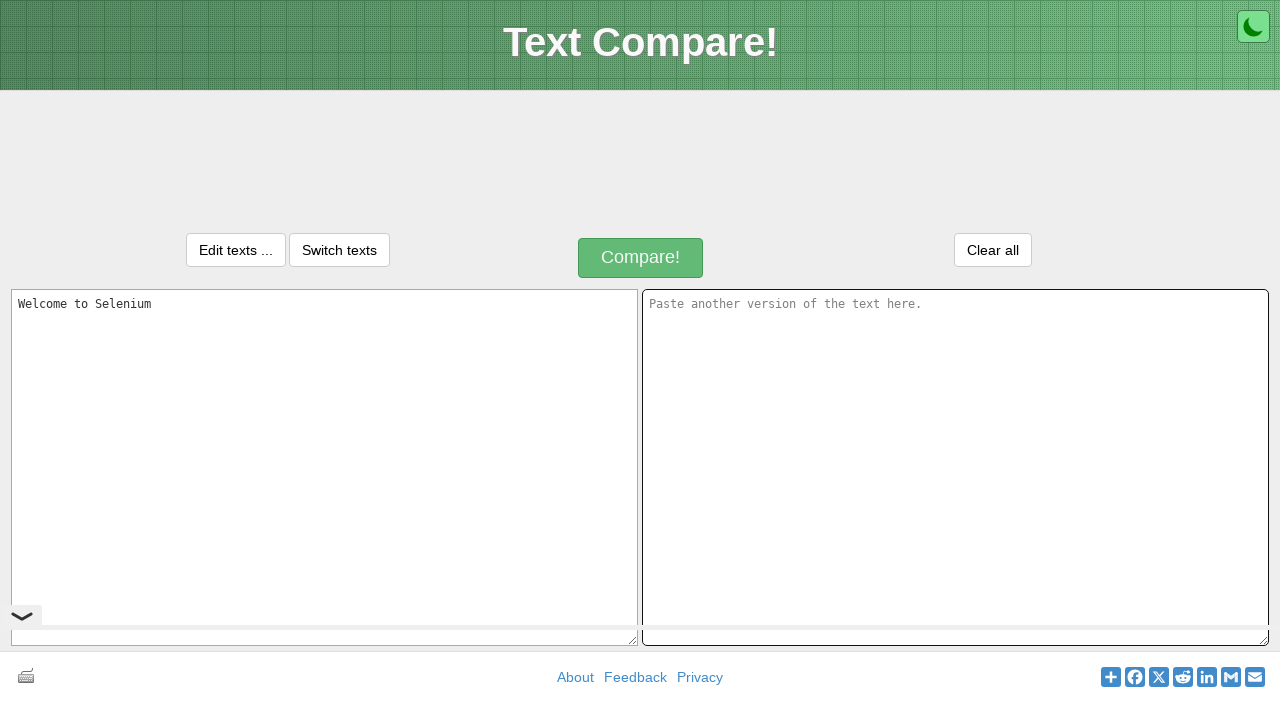

Pressed Control key down
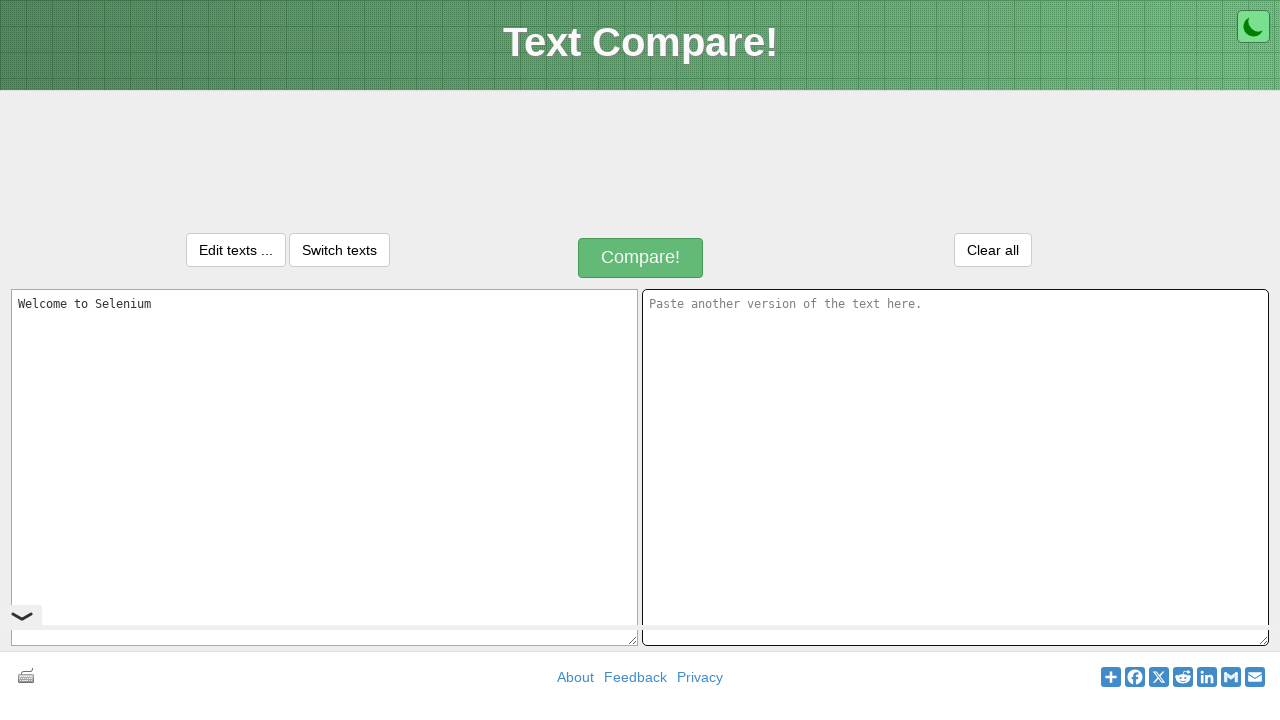

Pressed 'V' key to paste copied text
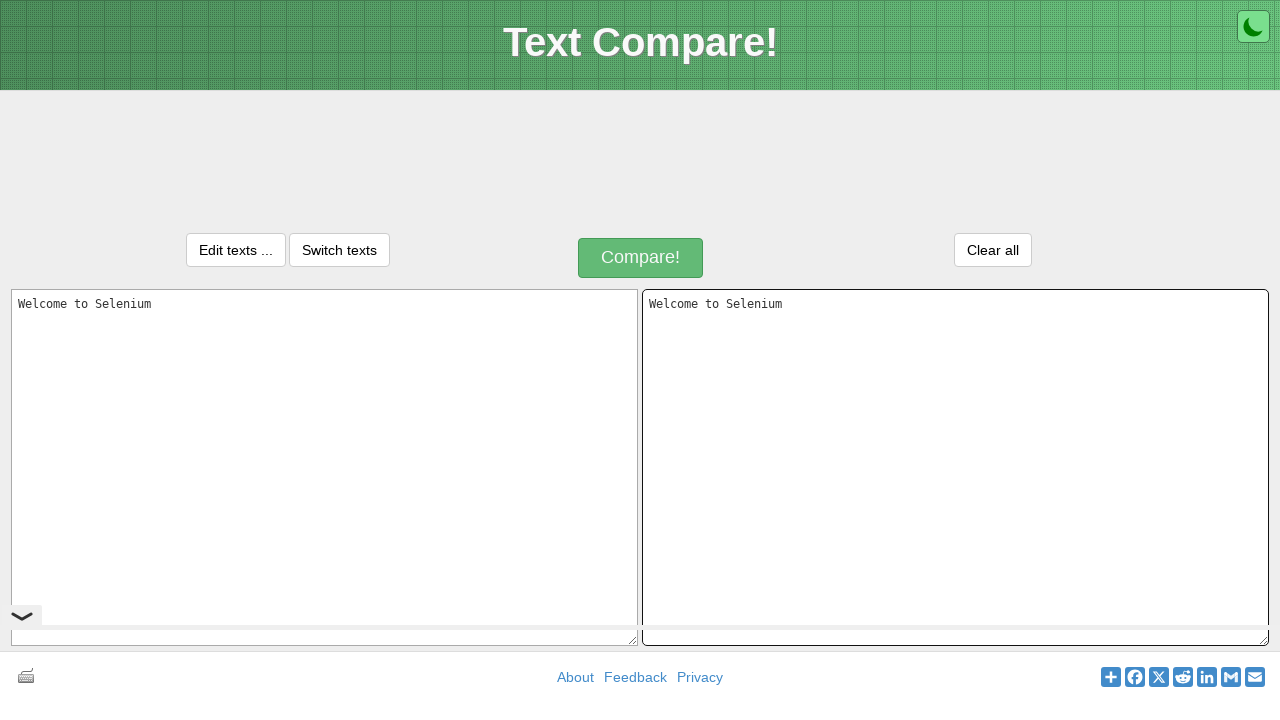

Released Control key
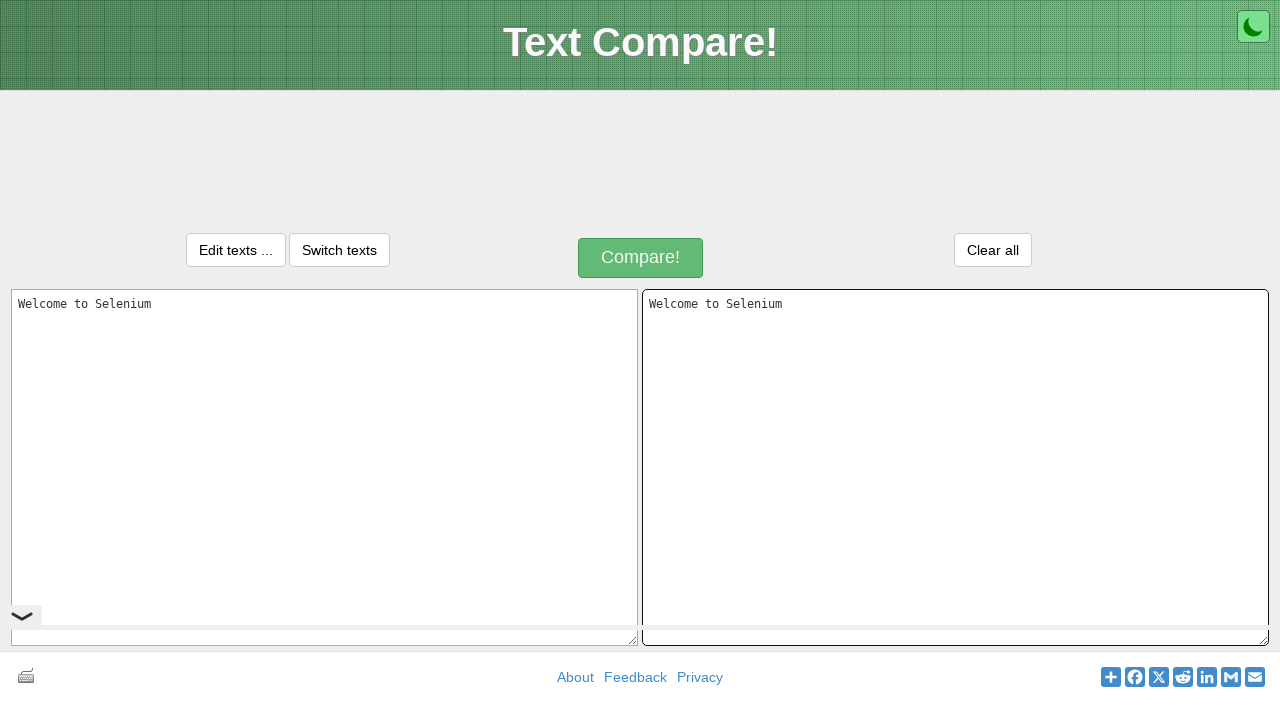

Retrieved value from first text area
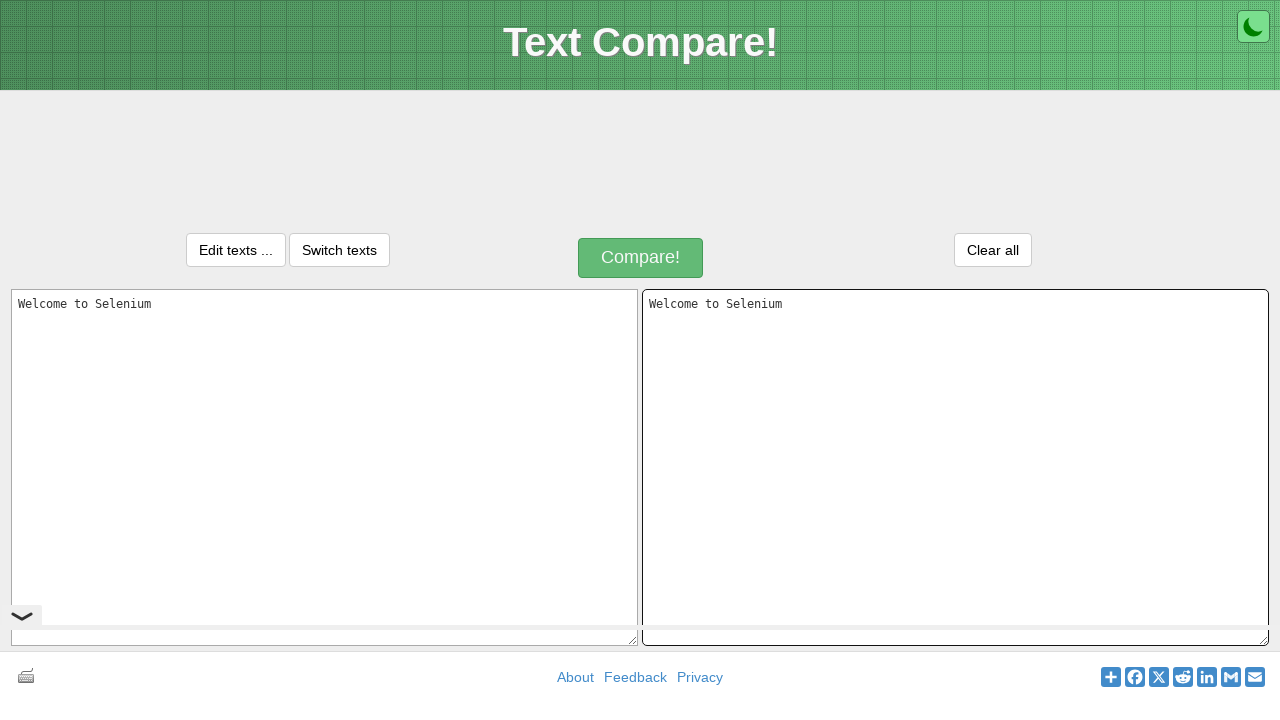

Retrieved value from second text area
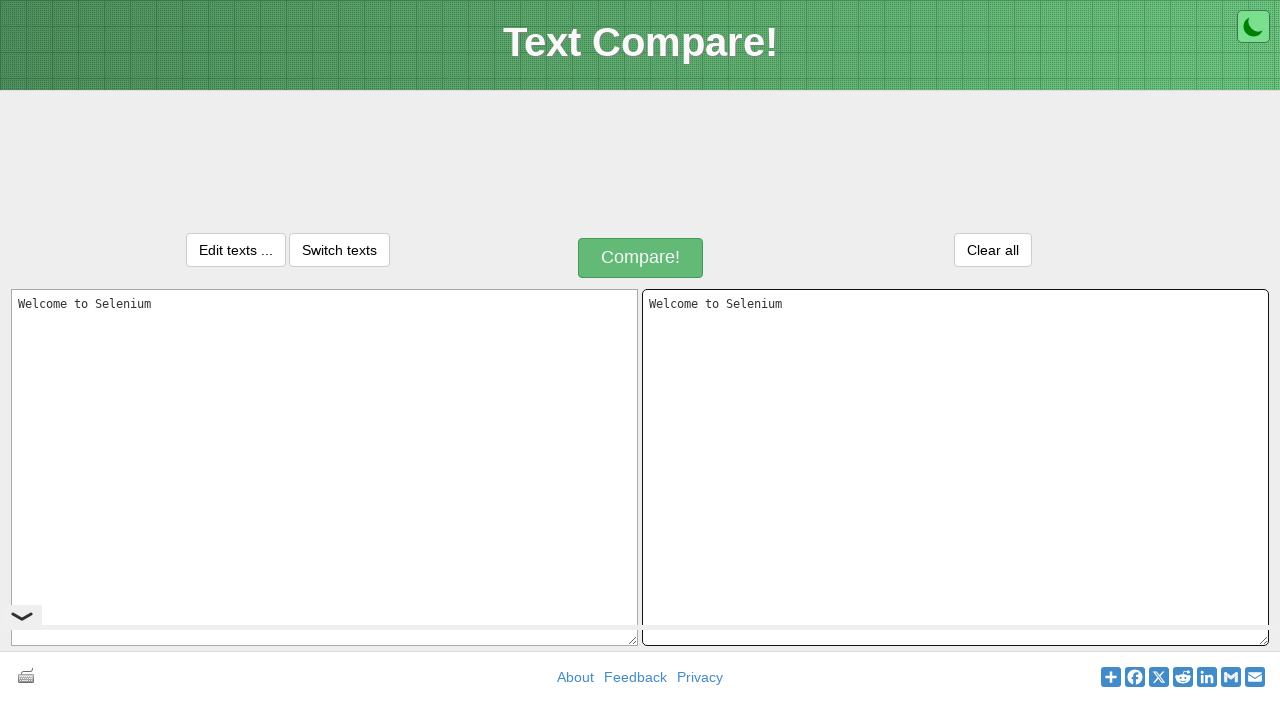

Verified both text areas contain identical text: copy-paste successful
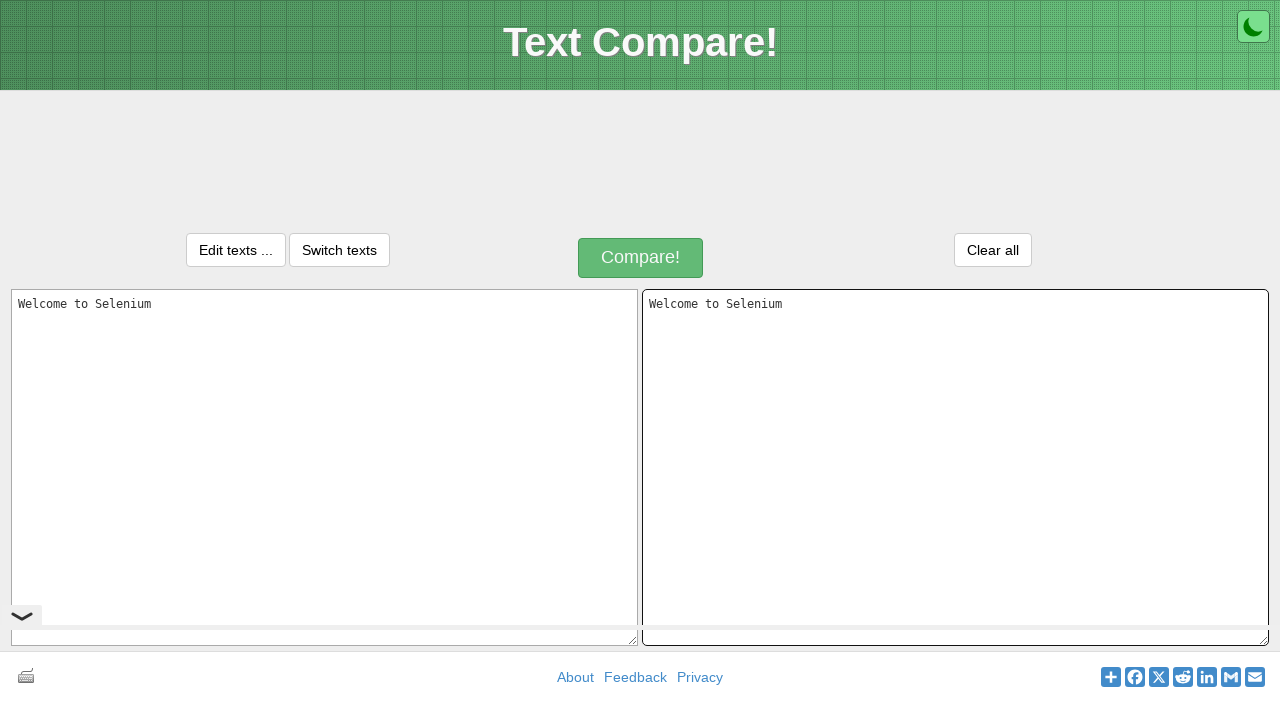

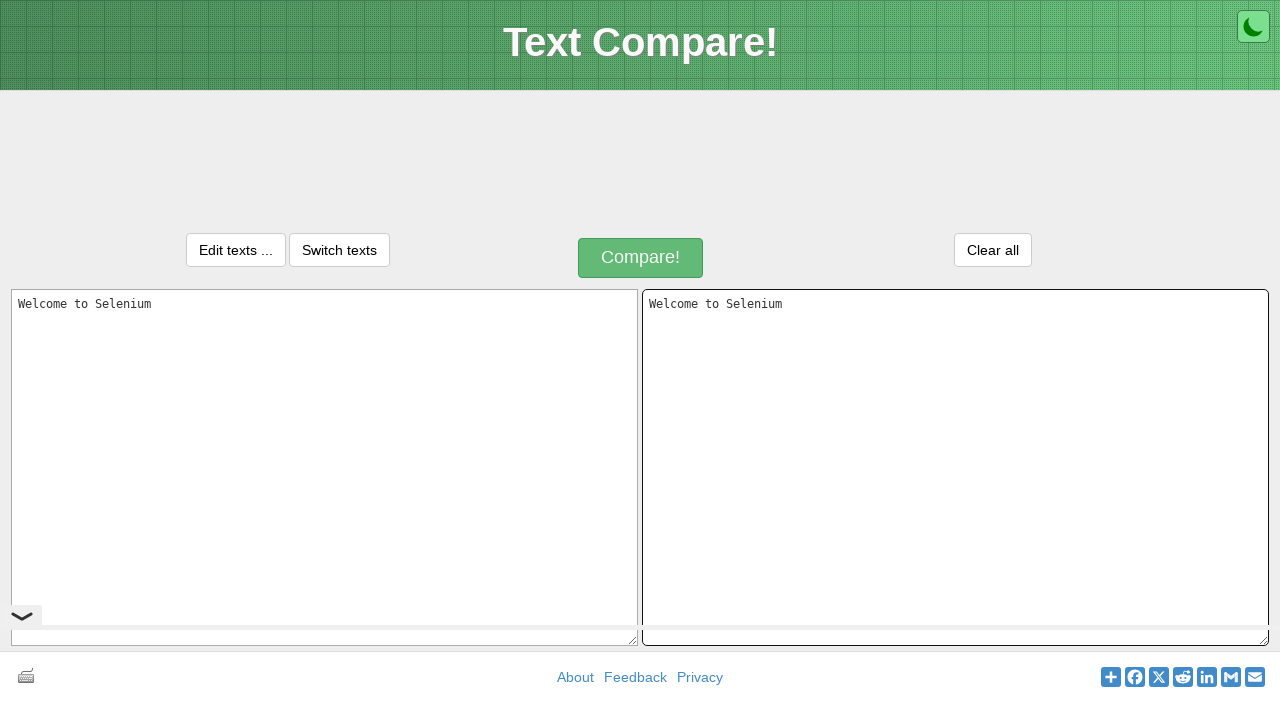